Tests opening a new window message and verifies that two windows are open

Starting URL: https://demoqa.com/browser-windows

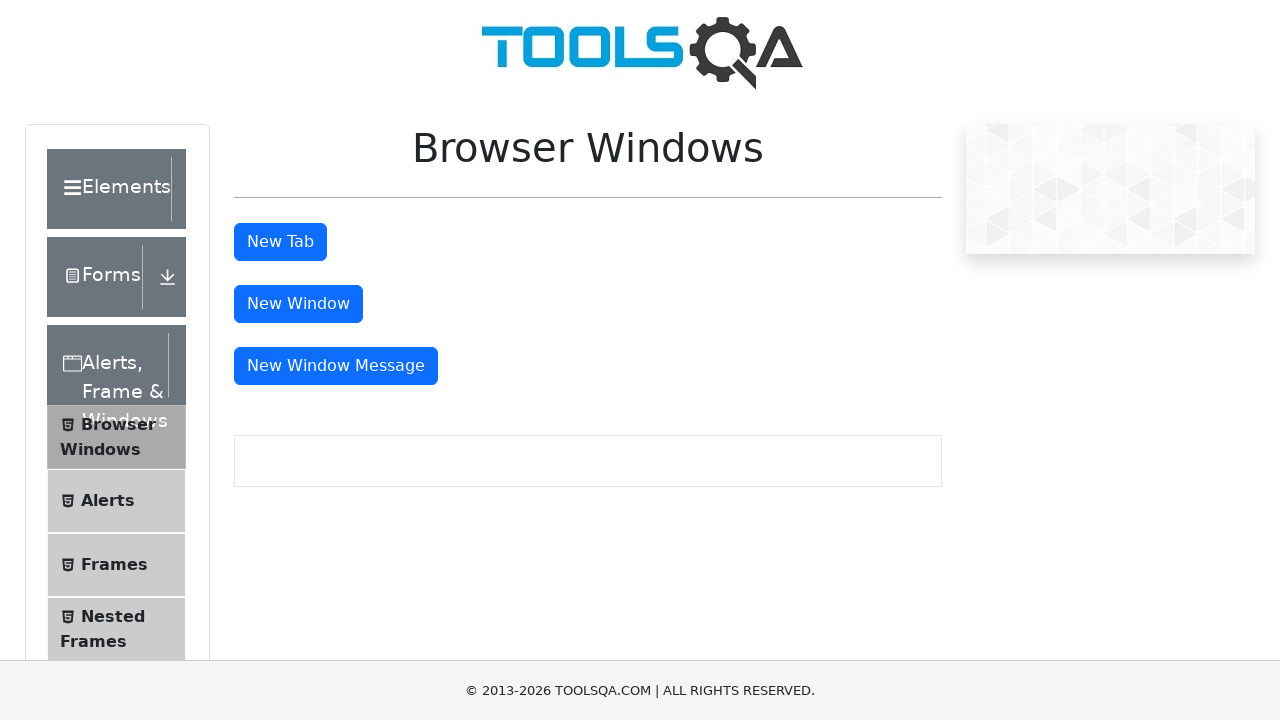

Clicked the button to open a new window with message at (336, 366) on #messageWindowButton
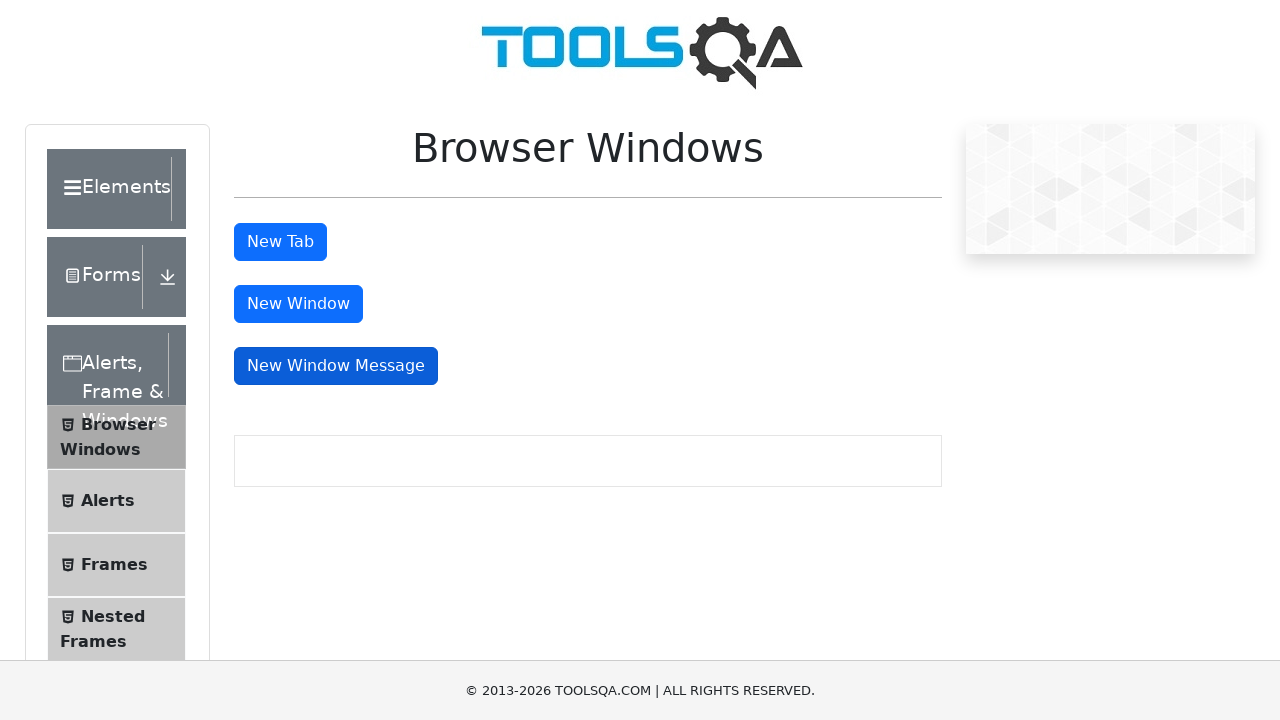

New window opened and captured
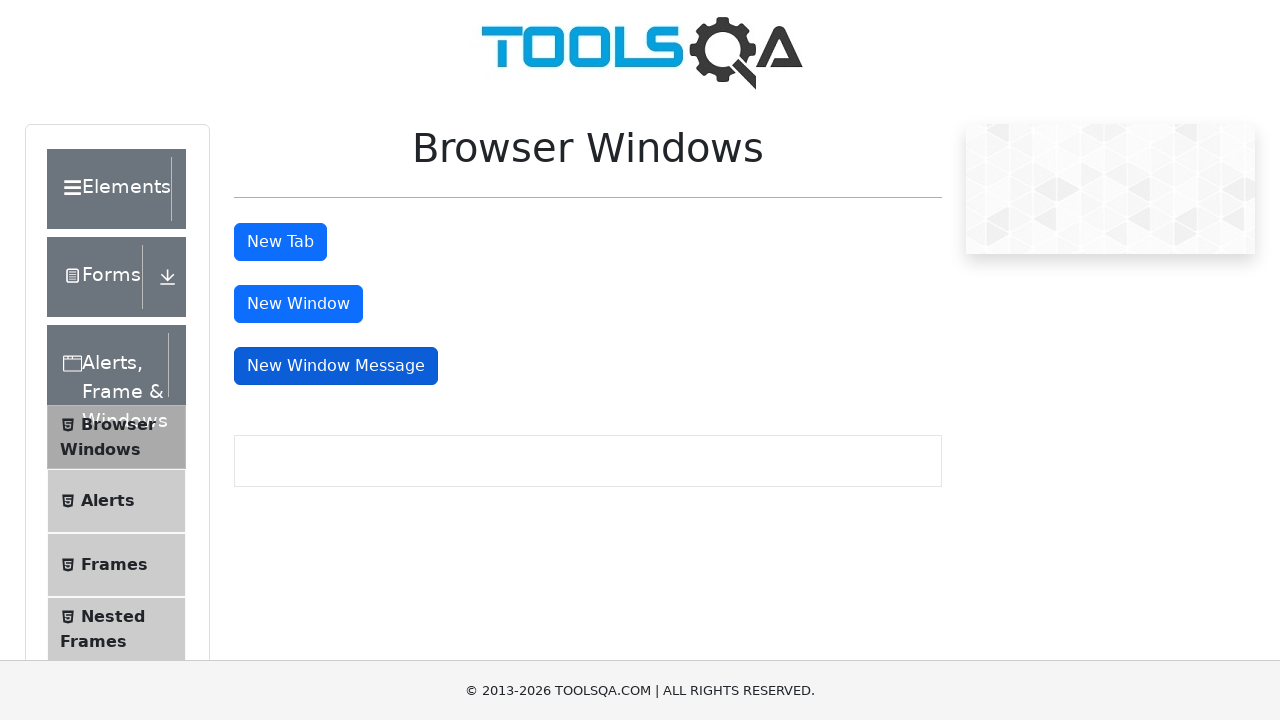

New page finished loading
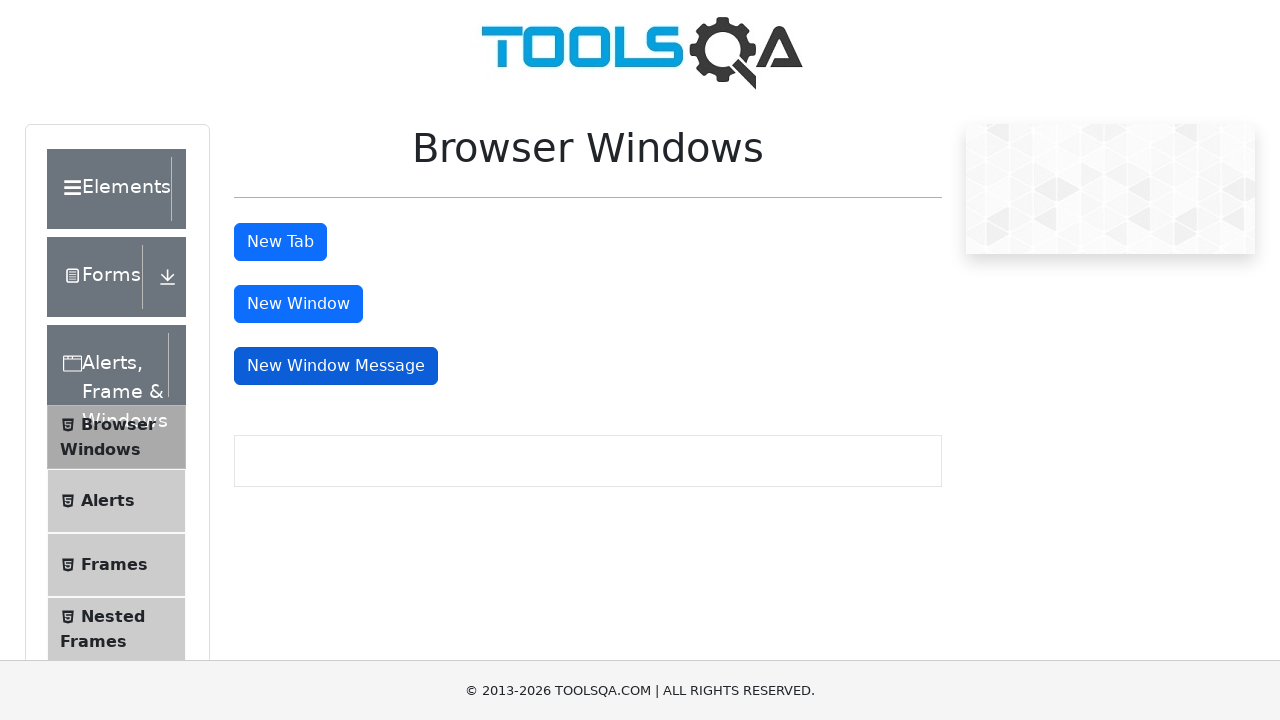

Verified that two windows are open
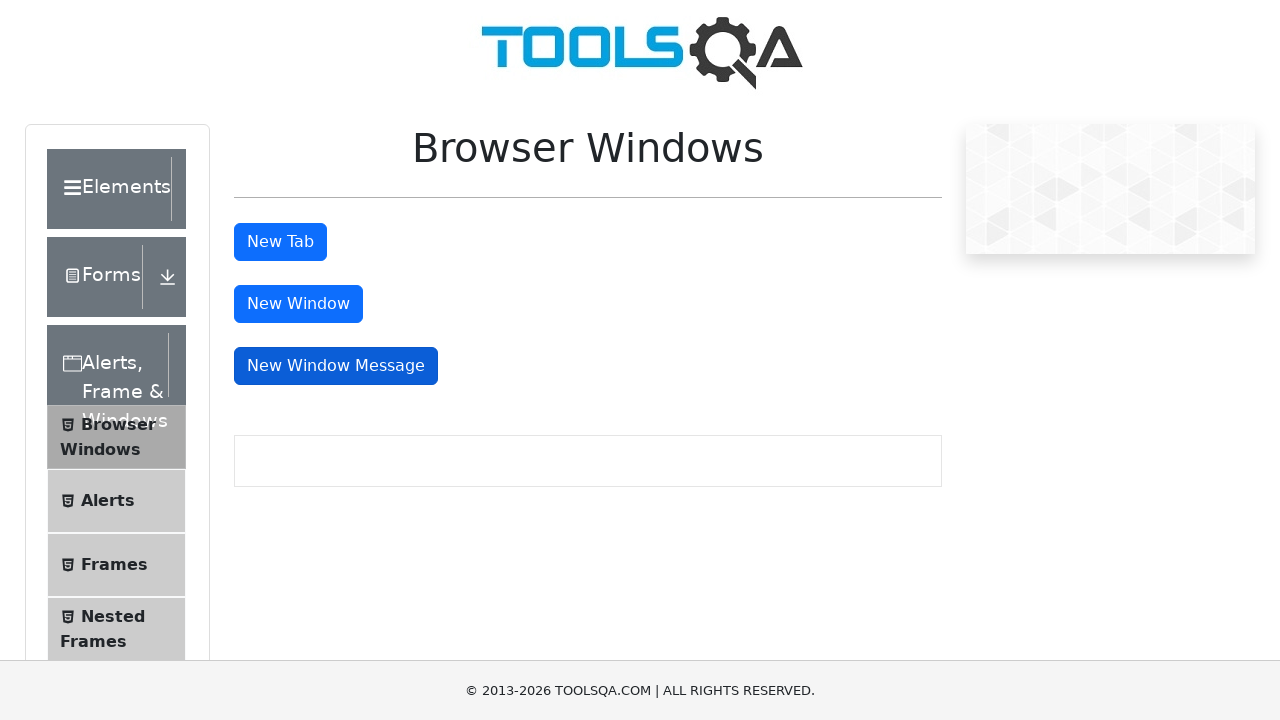

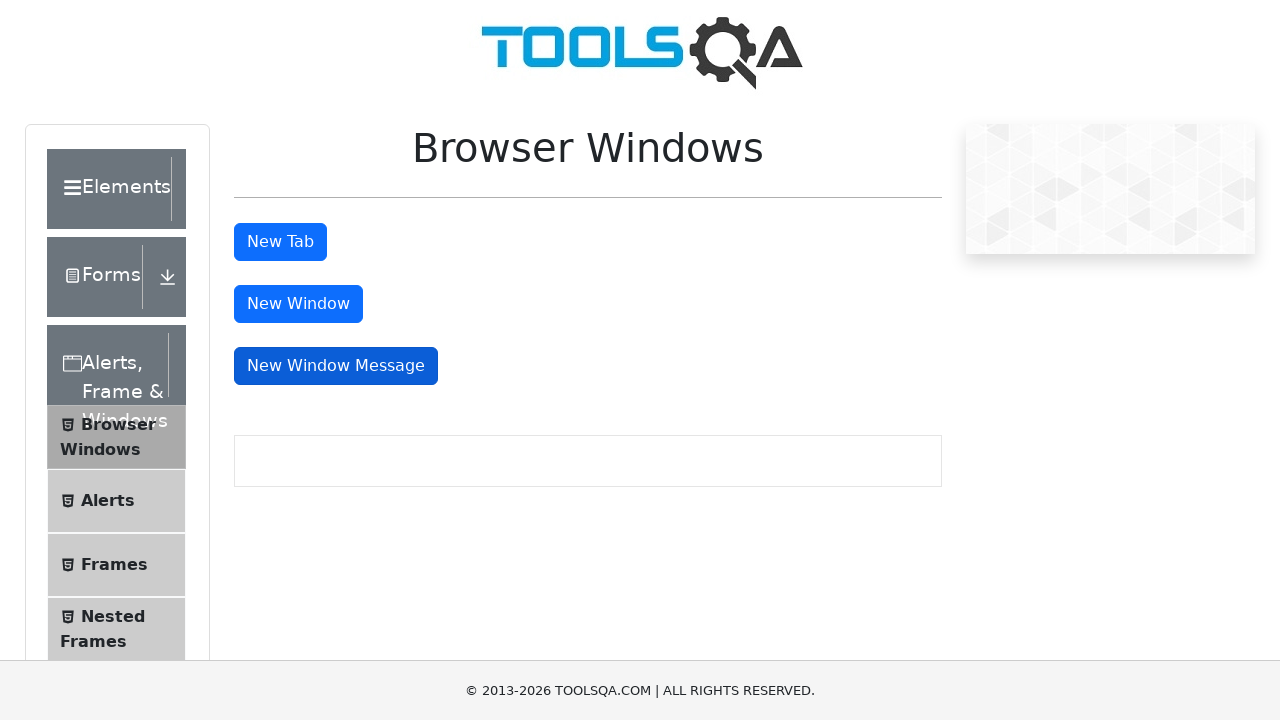